Tests the search filter functionality on a product offers page by entering "Rice" in the search field and verifying that the filtered results contain the search term.

Starting URL: https://rahulshettyacademy.com/seleniumPractise/#/offers

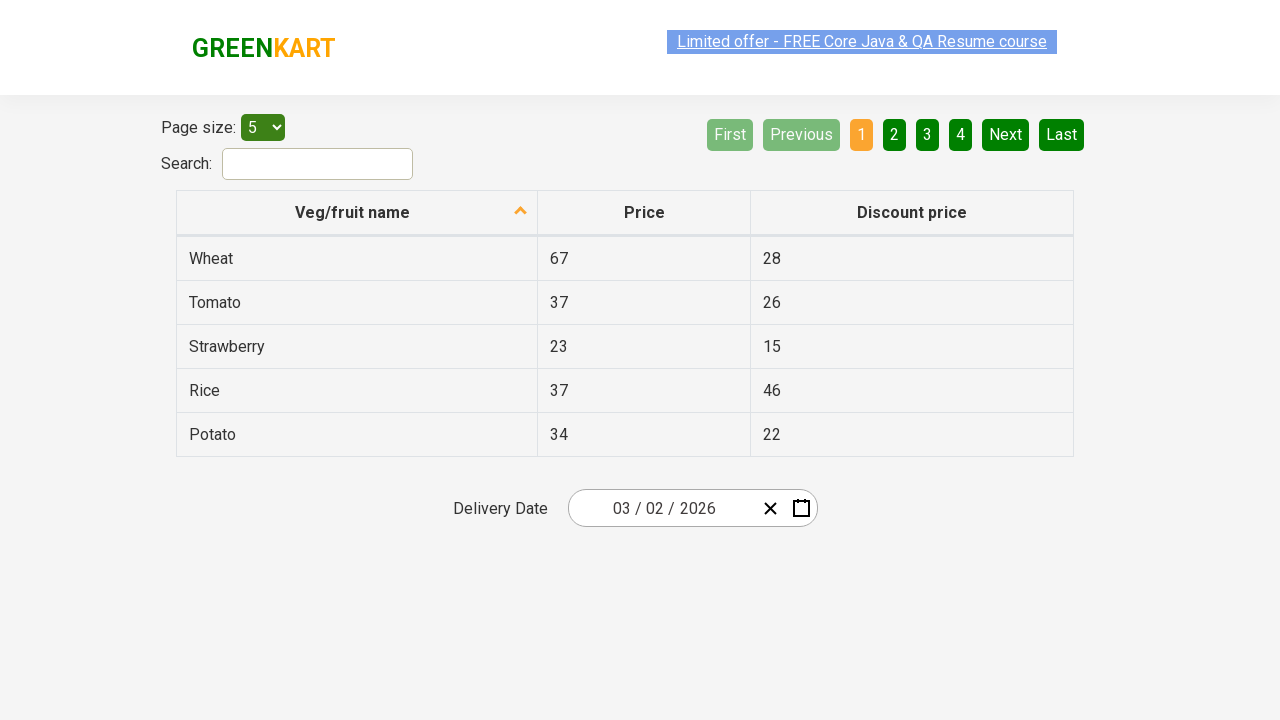

Entered 'Rice' in the search field on #search-field
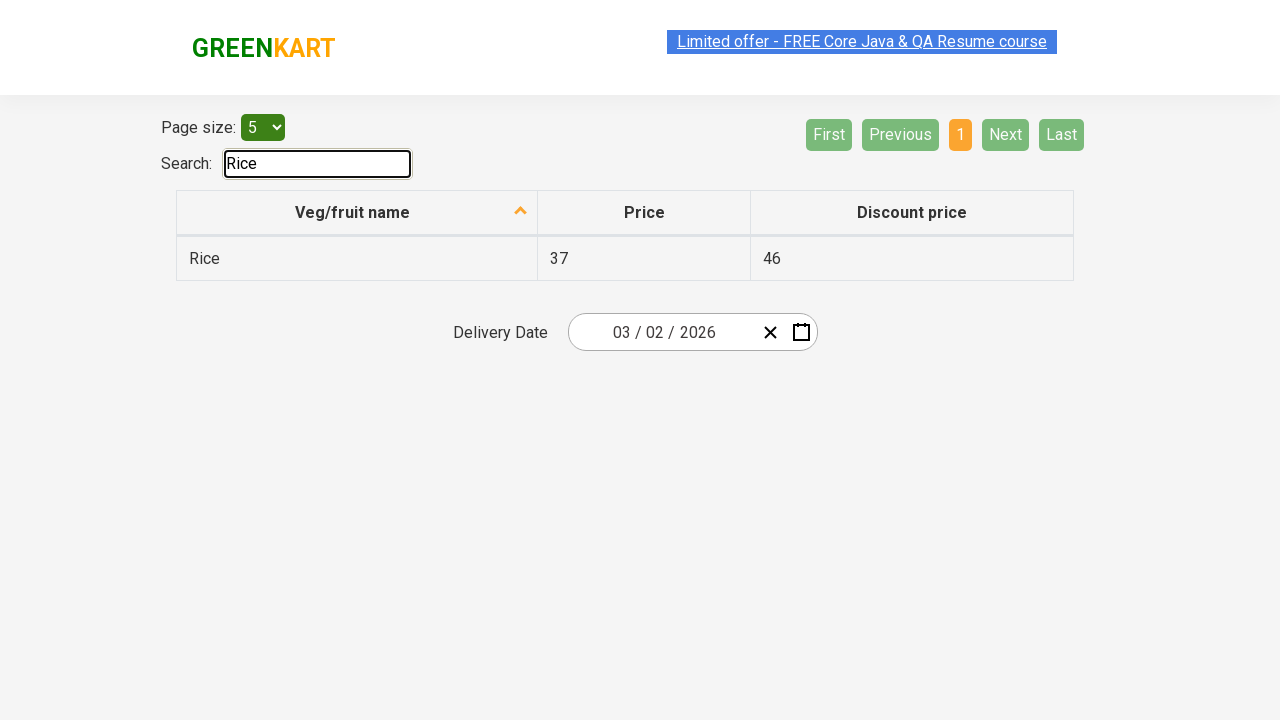

Waited for filter to apply
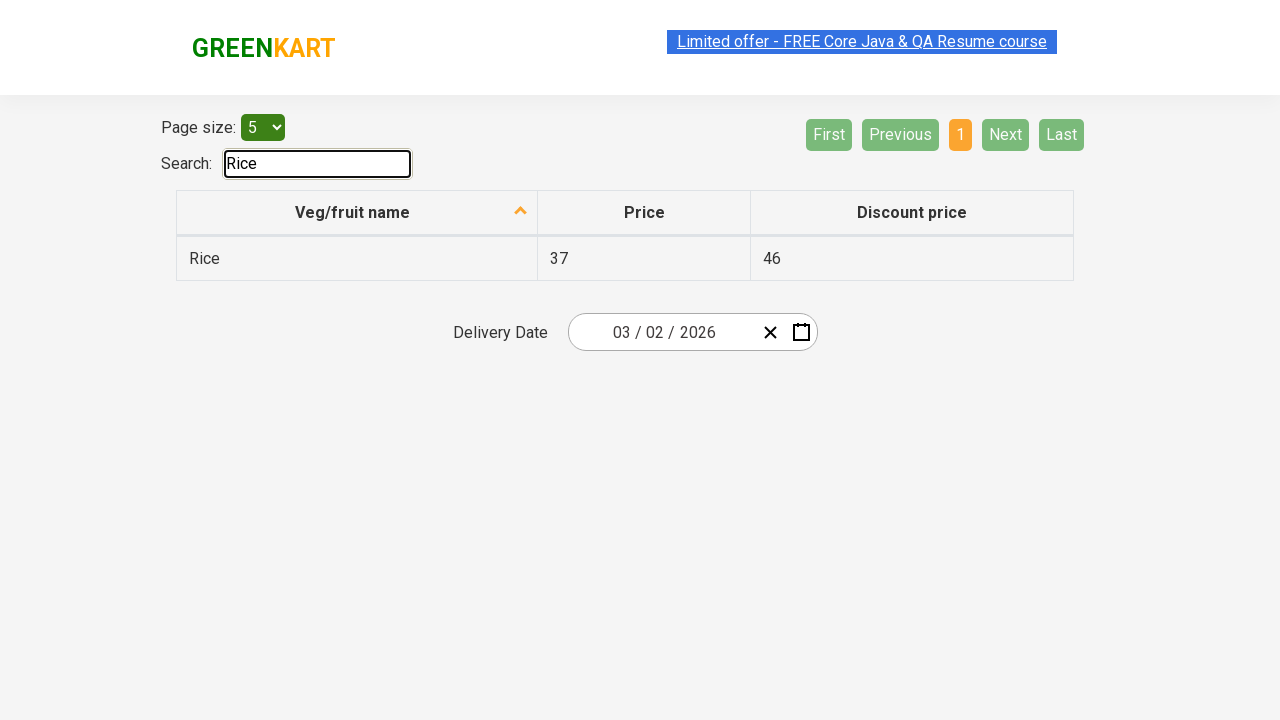

Verified filtered results table is visible
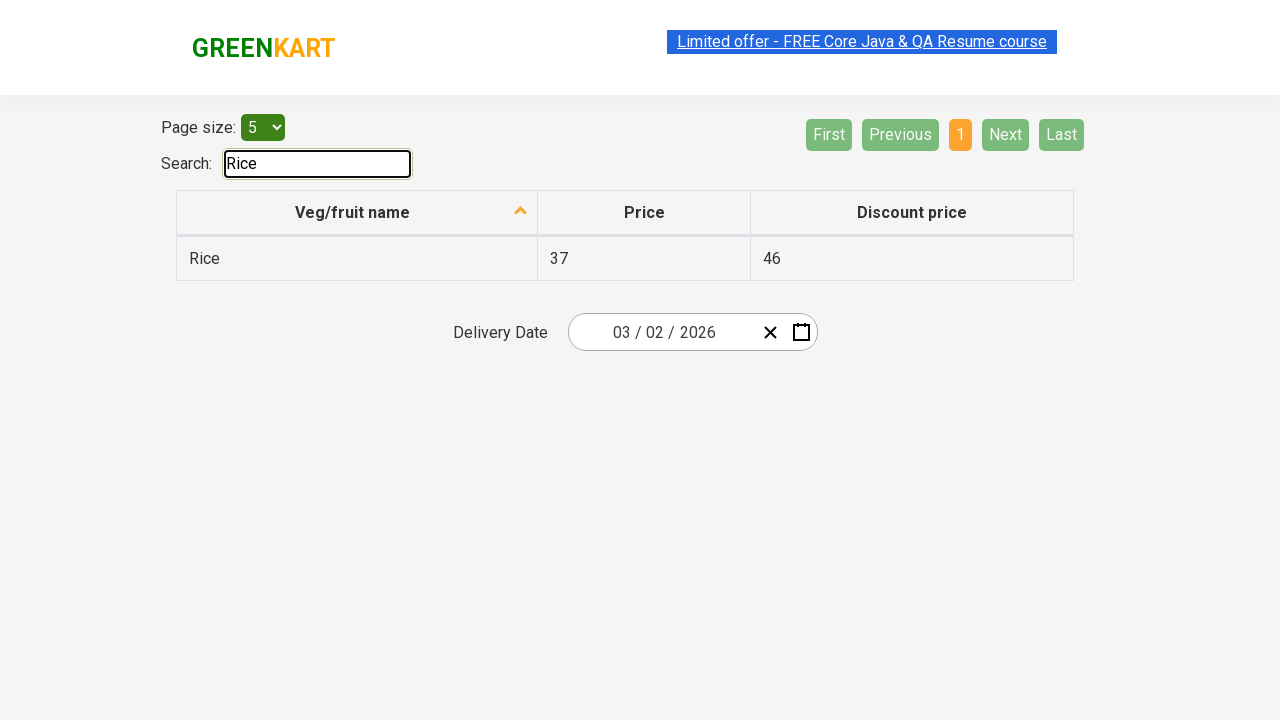

Retrieved 1 product cells from filtered results
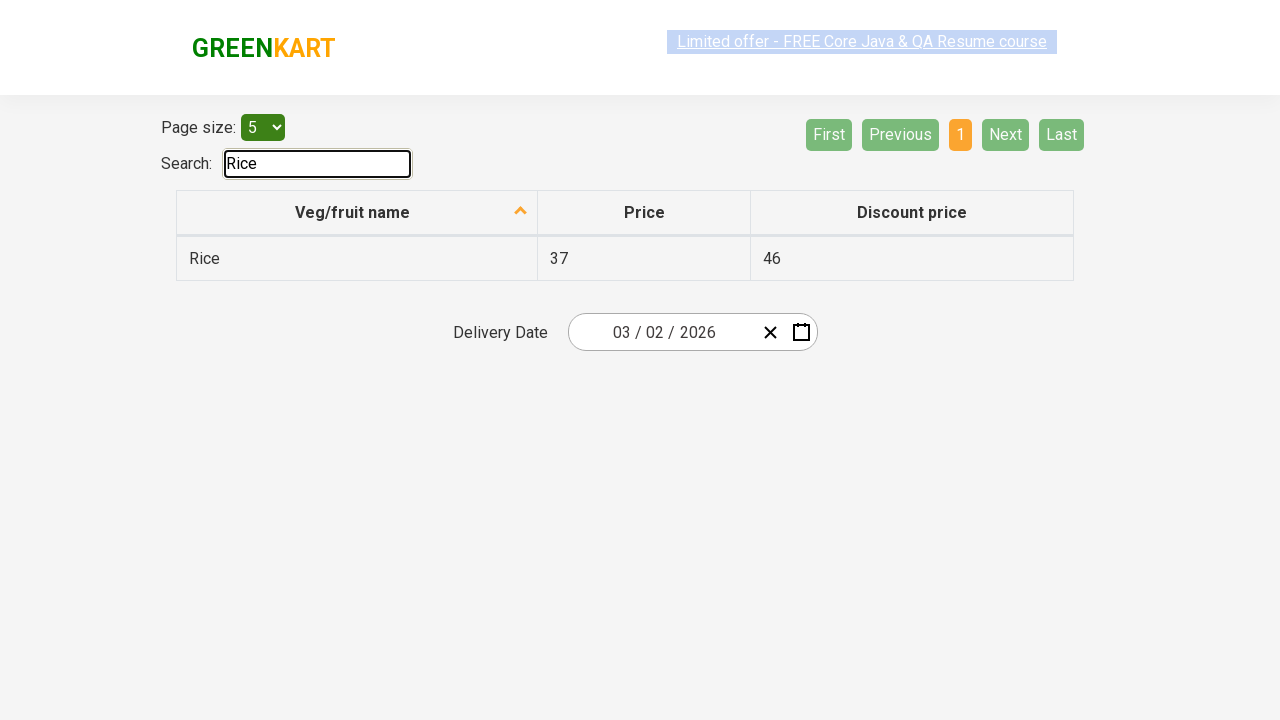

Confirmed that at least one filtered result exists for 'Rice'
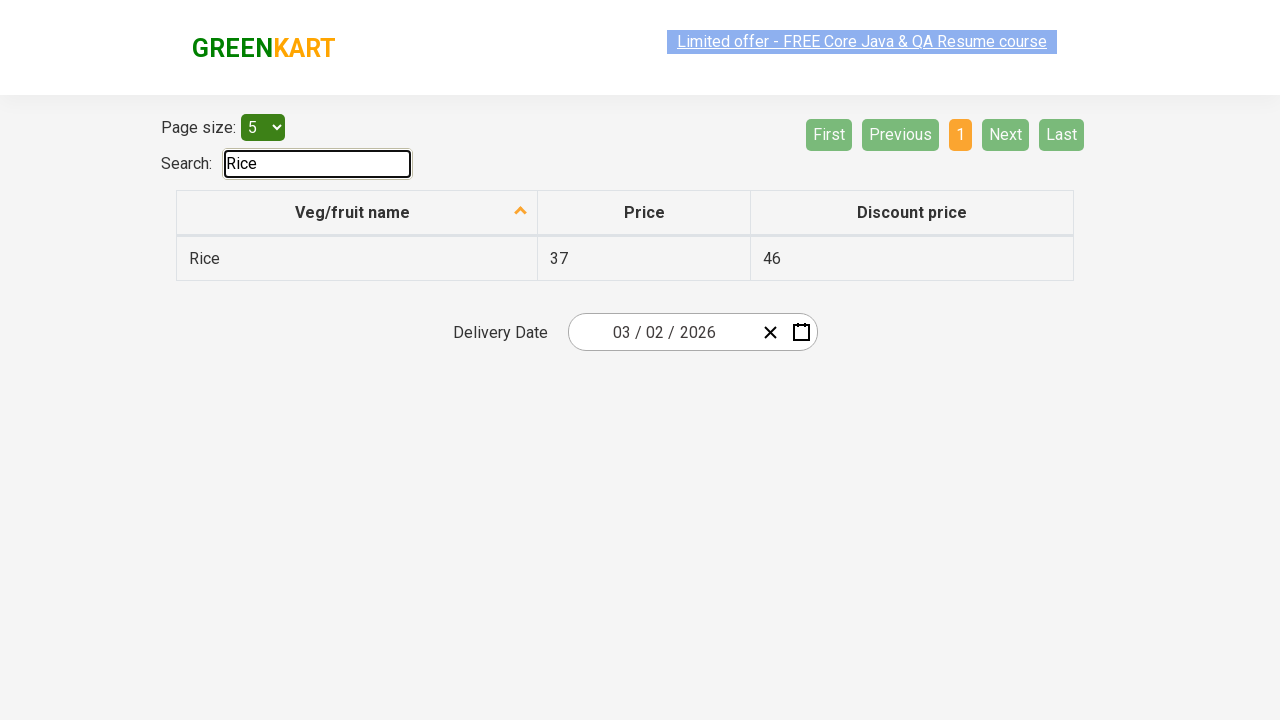

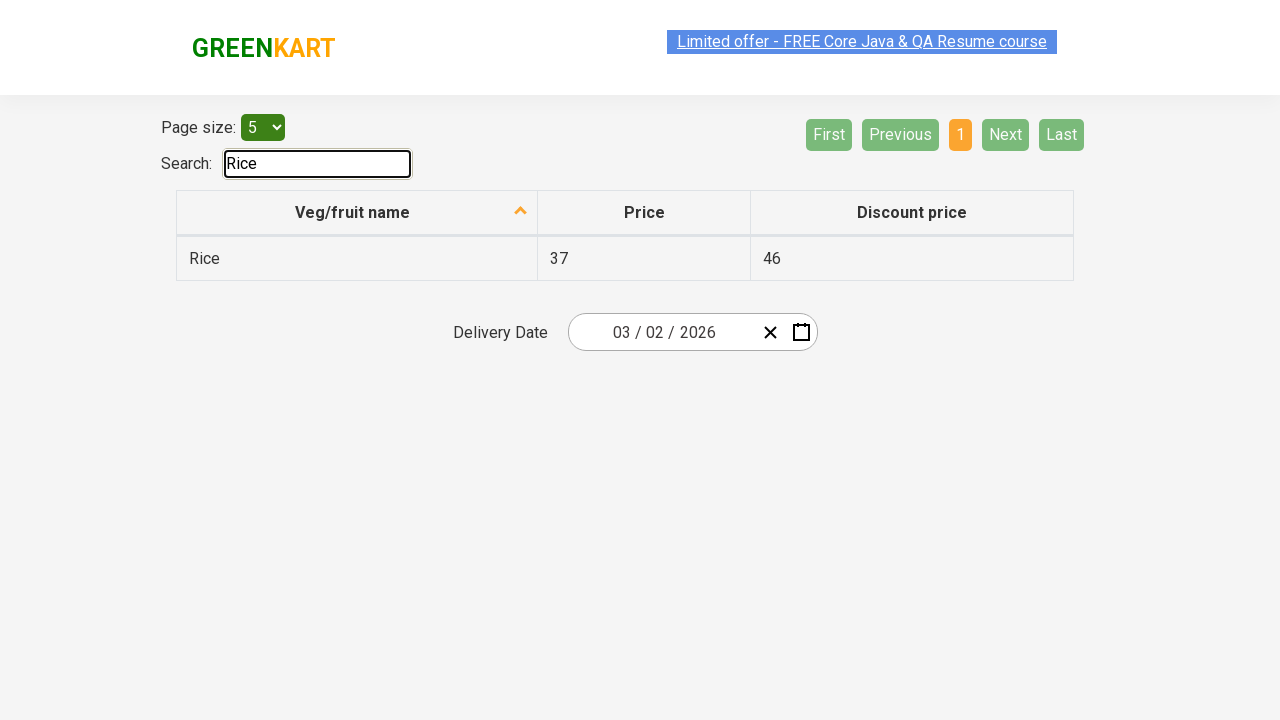